Navigates to GlobalSQA demo site's select dropdown menu page

Starting URL: https://www.globalsqa.com/demo-site/select-dropdown-menu/

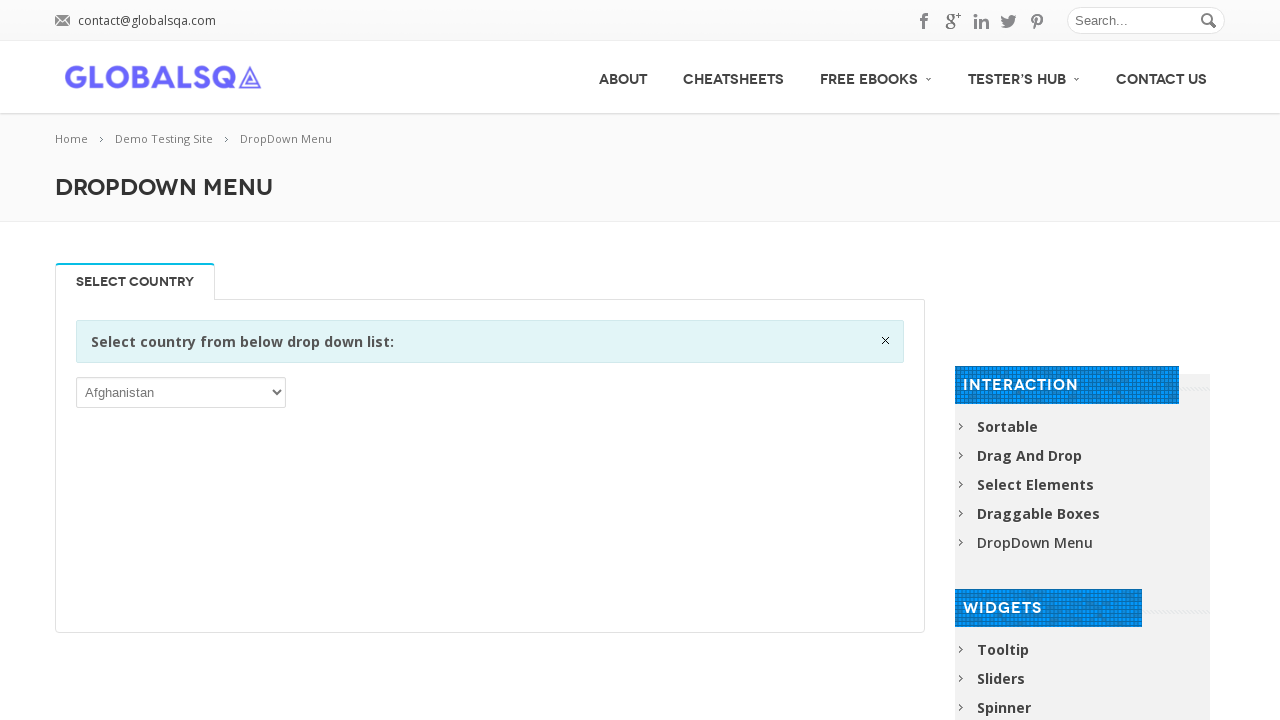

Navigated to GlobalSQA select dropdown menu demo page
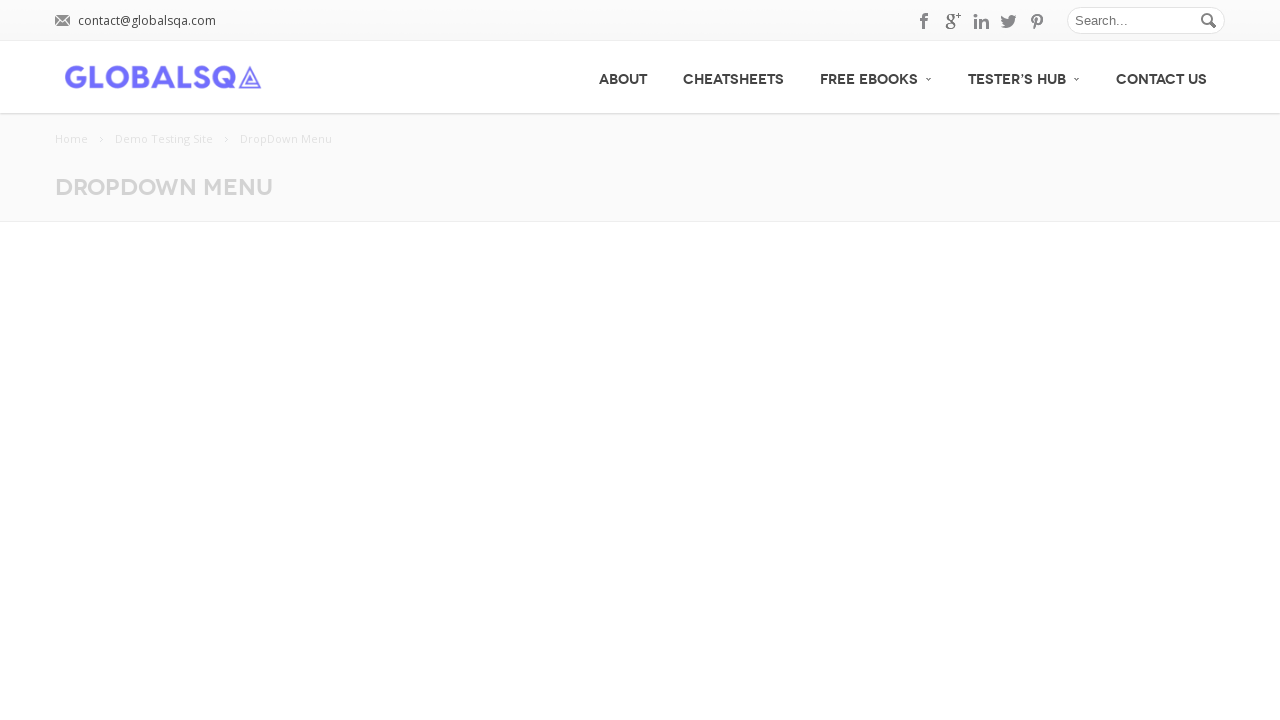

Waited for page to fully load
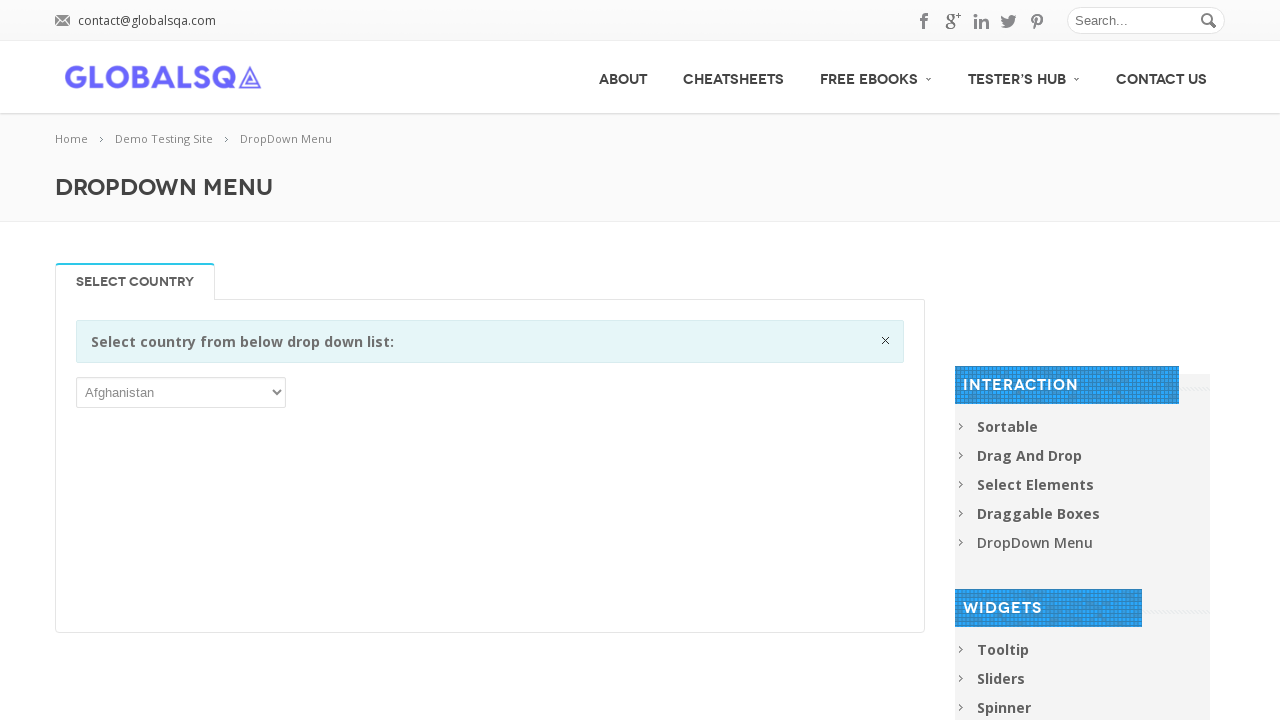

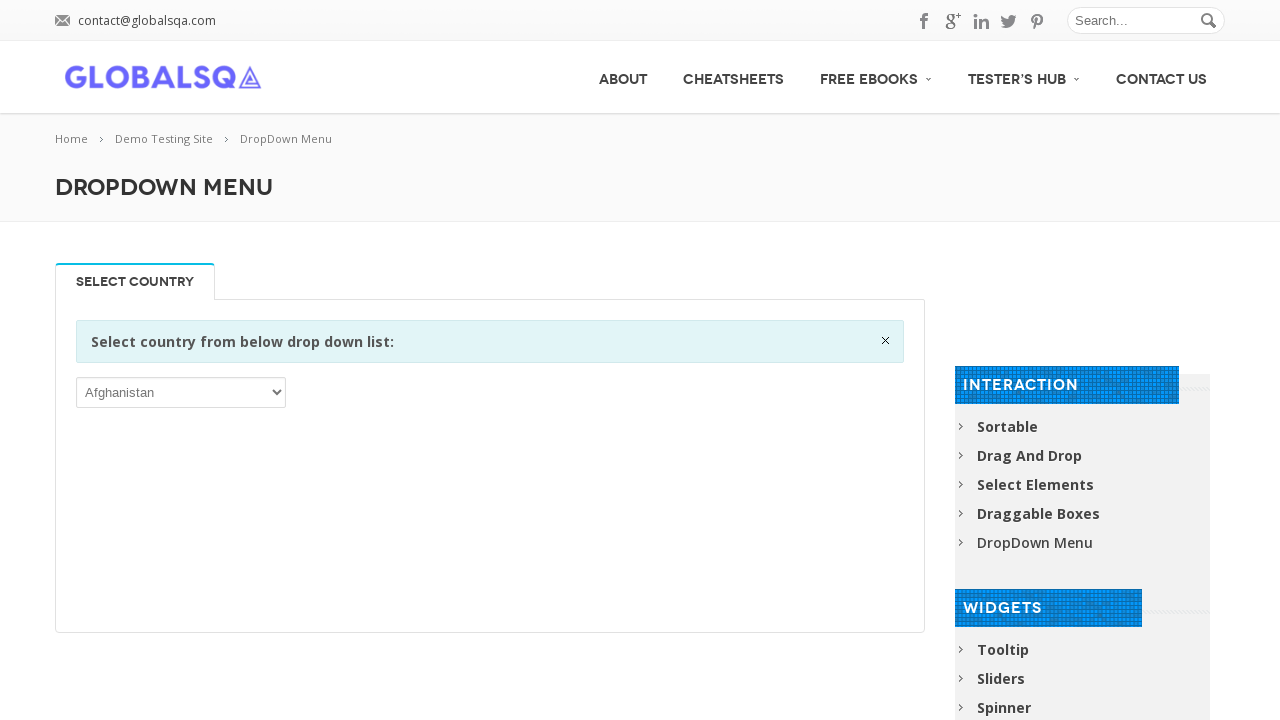